Tests horizontal scrolling functionality by scrolling right (5000px) and then scrolling left (-5000px) on a dashboard page using JavaScript execution.

Starting URL: https://dashboards.handmadeinteractive.com/jasonlove/

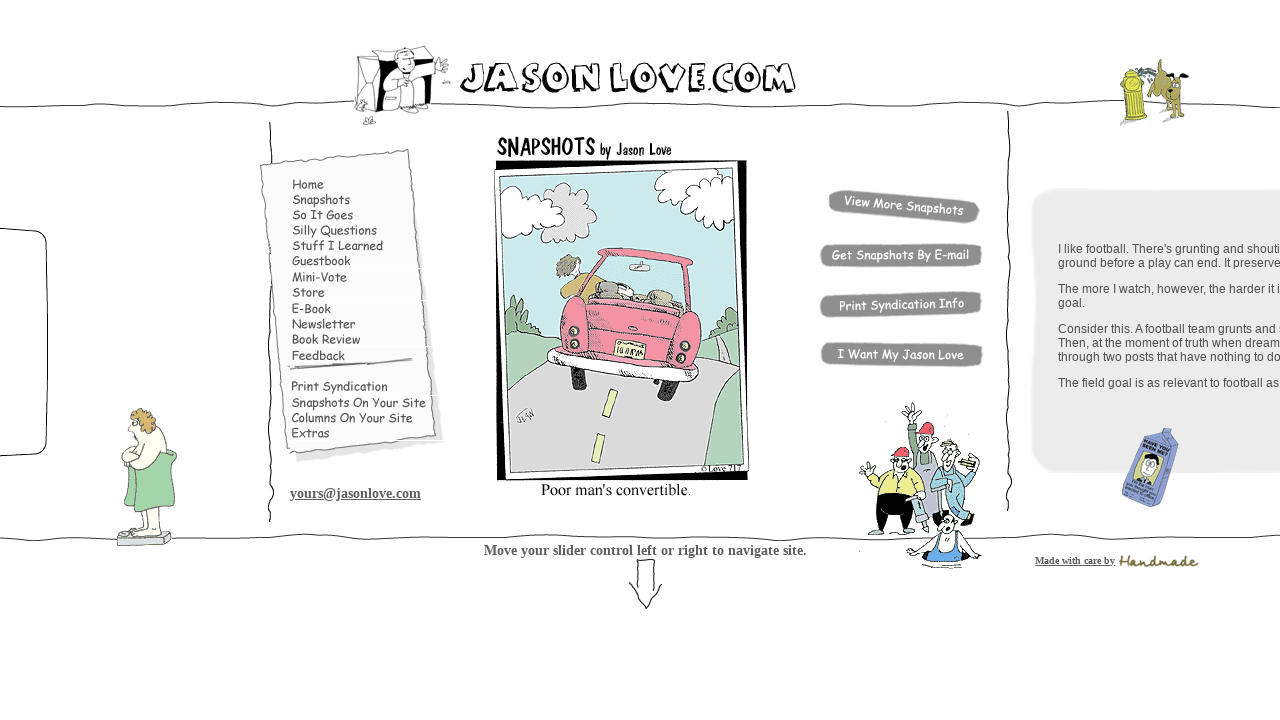

Dashboard page loaded (domcontentloaded state)
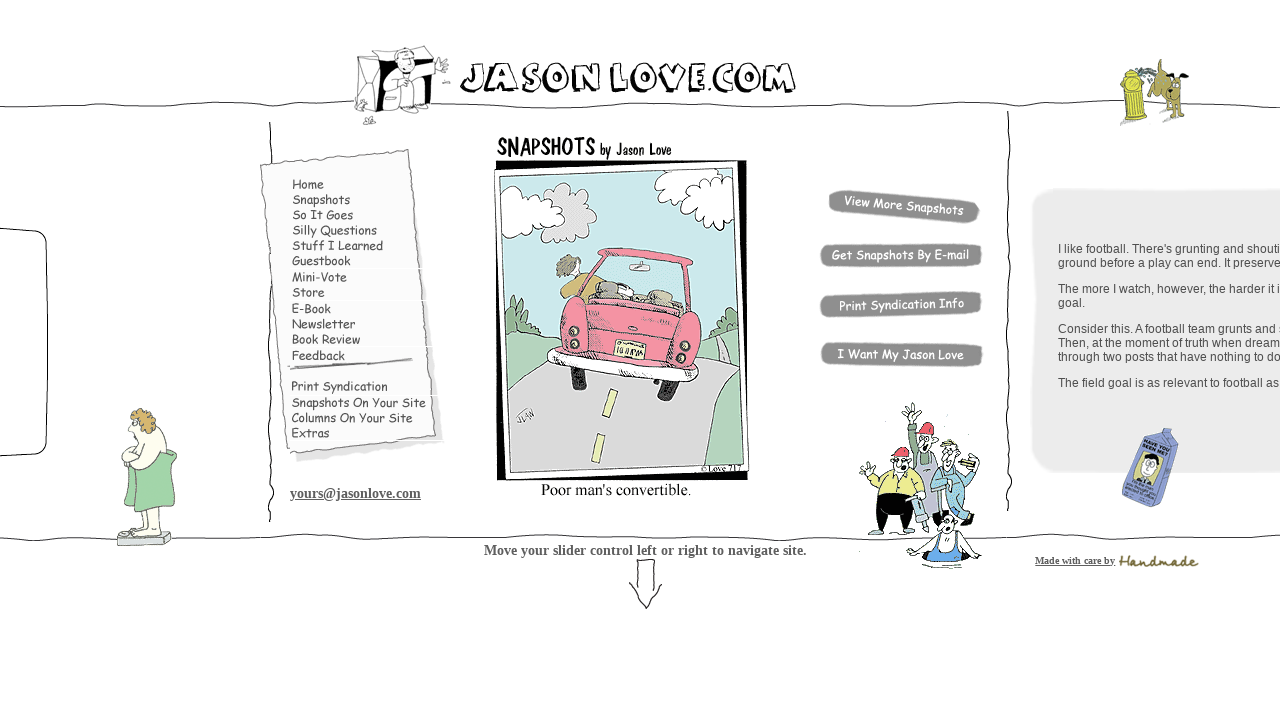

Scrolled right by 5000 pixels using JavaScript
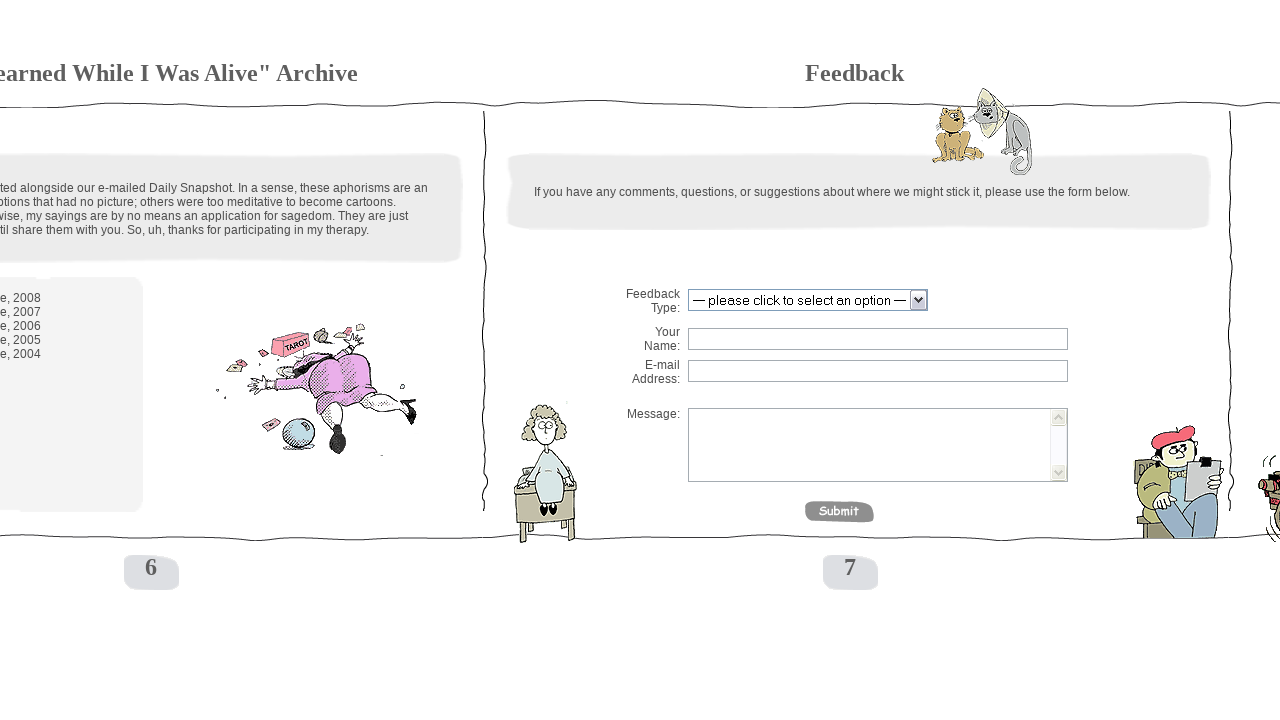

Waited 1 second to observe horizontal scroll position
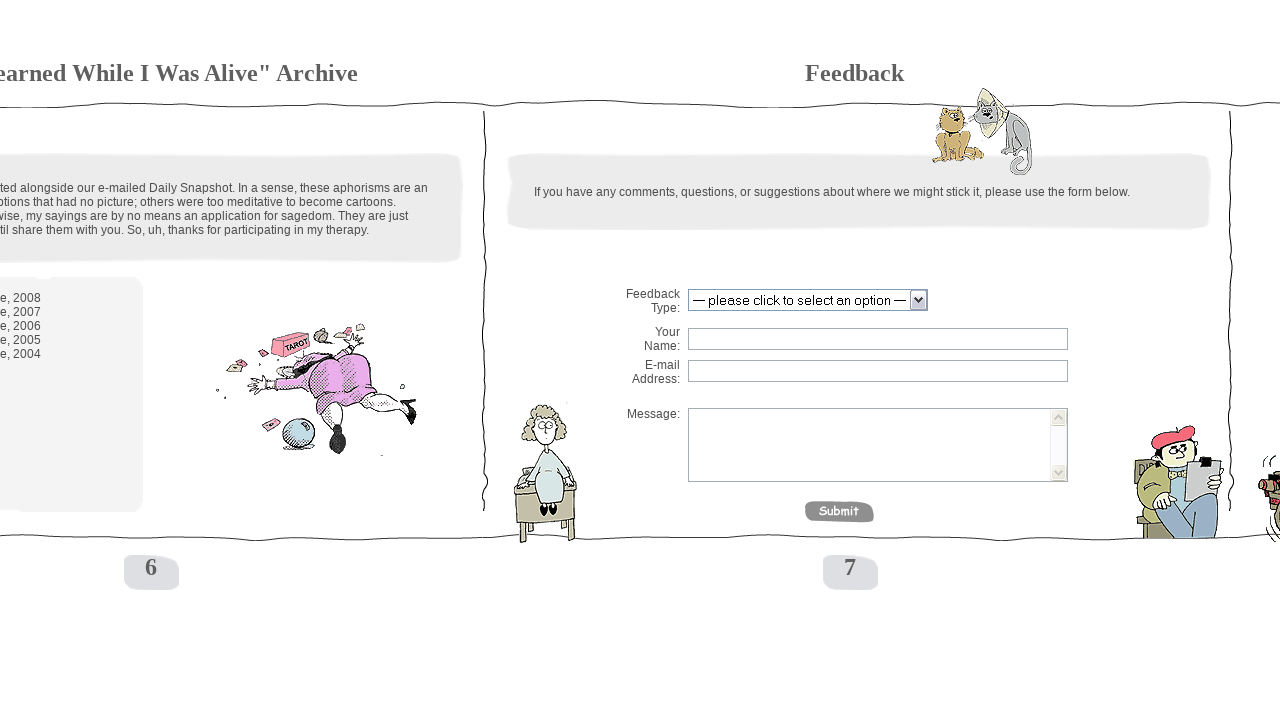

Scrolled left by 5000 pixels to return to original position
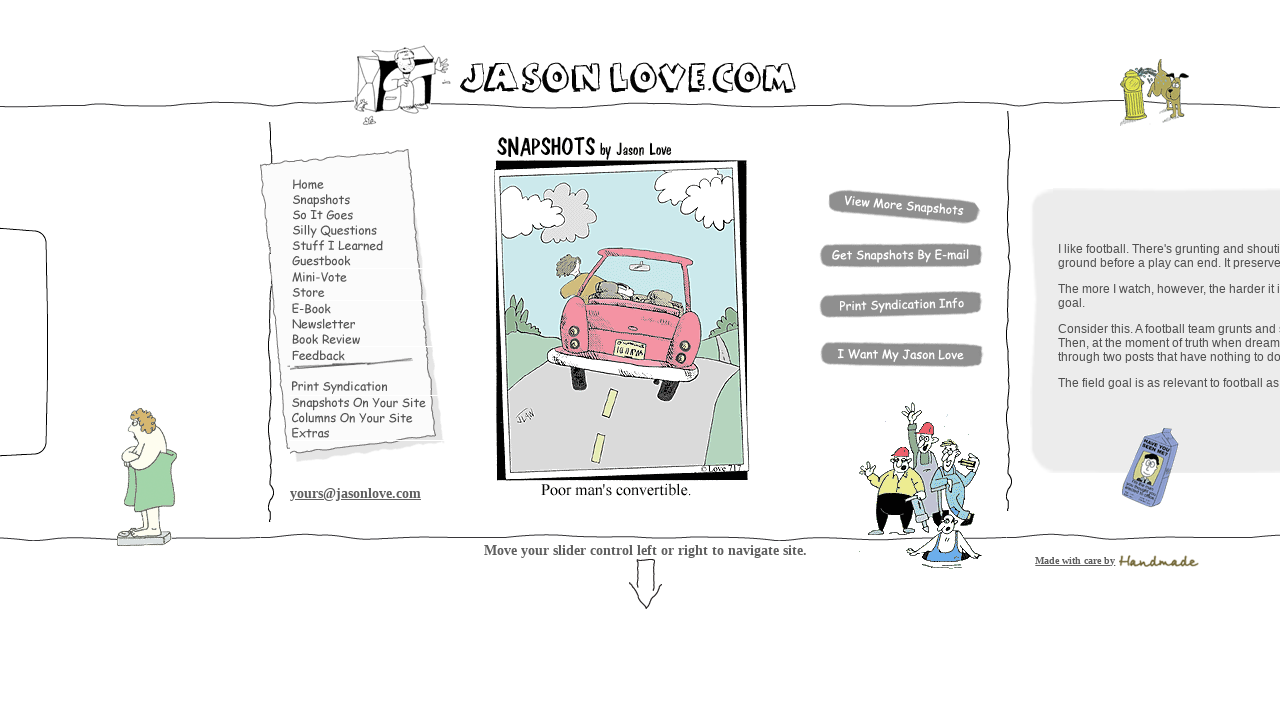

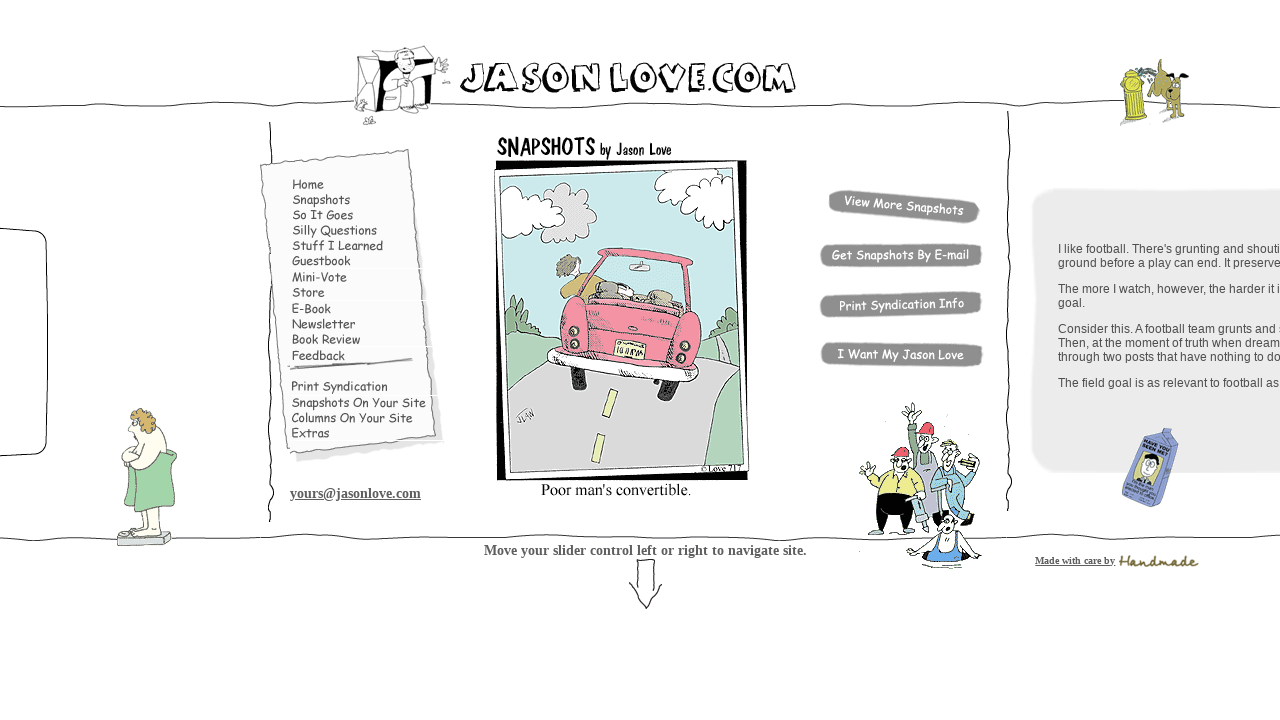